Tests the Add/Remove Elements functionality by navigating to the page, adding an element, waiting for it to appear, and then clicking to remove it

Starting URL: https://the-internet.herokuapp.com/

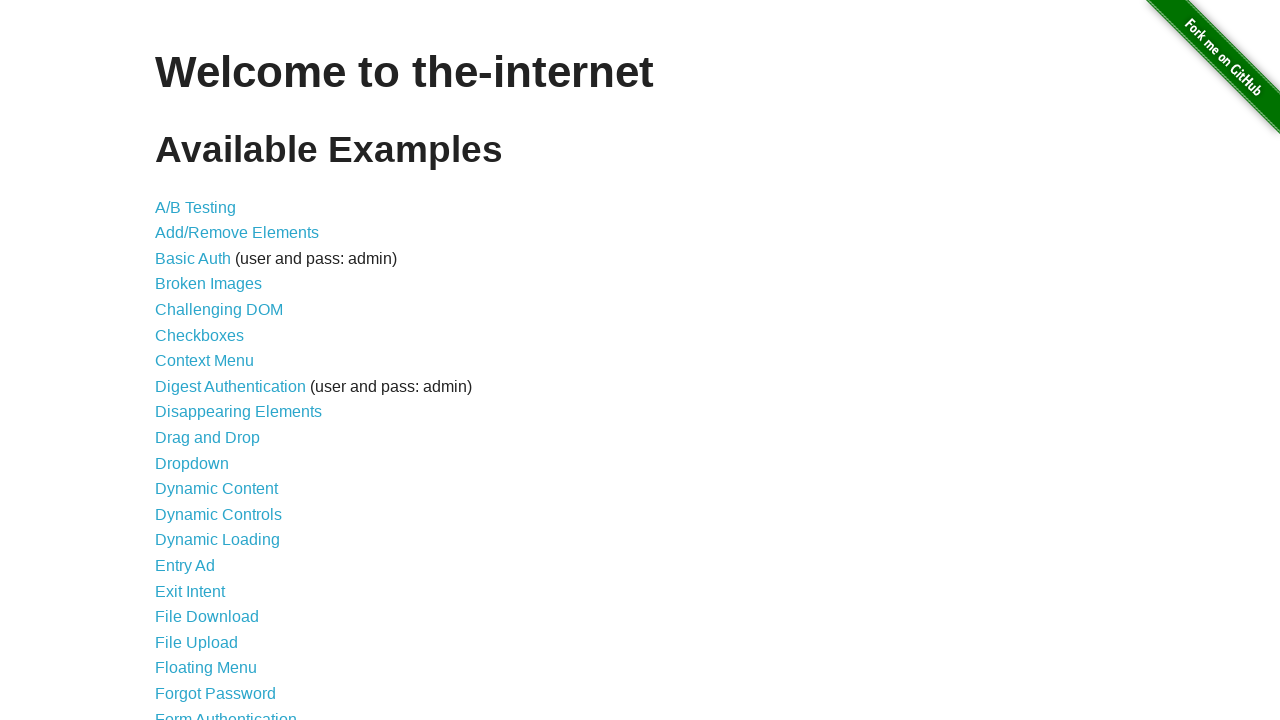

Clicked on Add/Remove Elements link at (237, 233) on a[href='/add_remove_elements/']
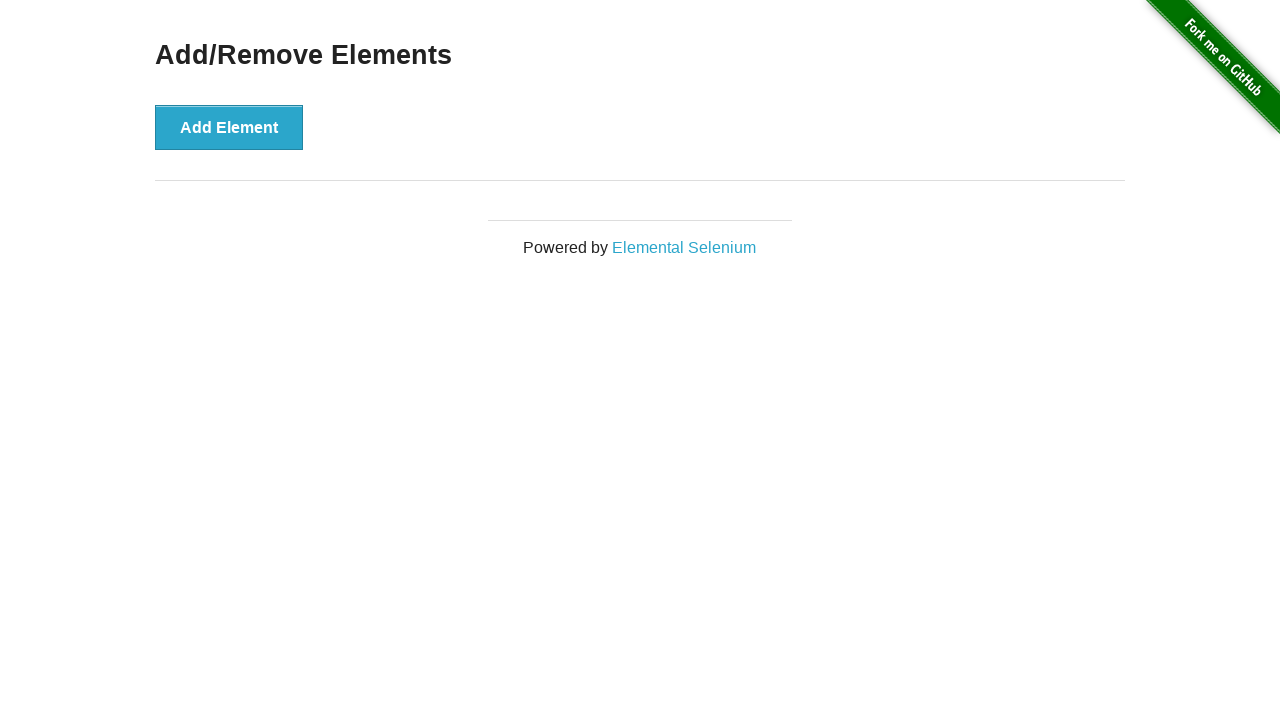

Clicked the Add Element button at (229, 127) on #content div button
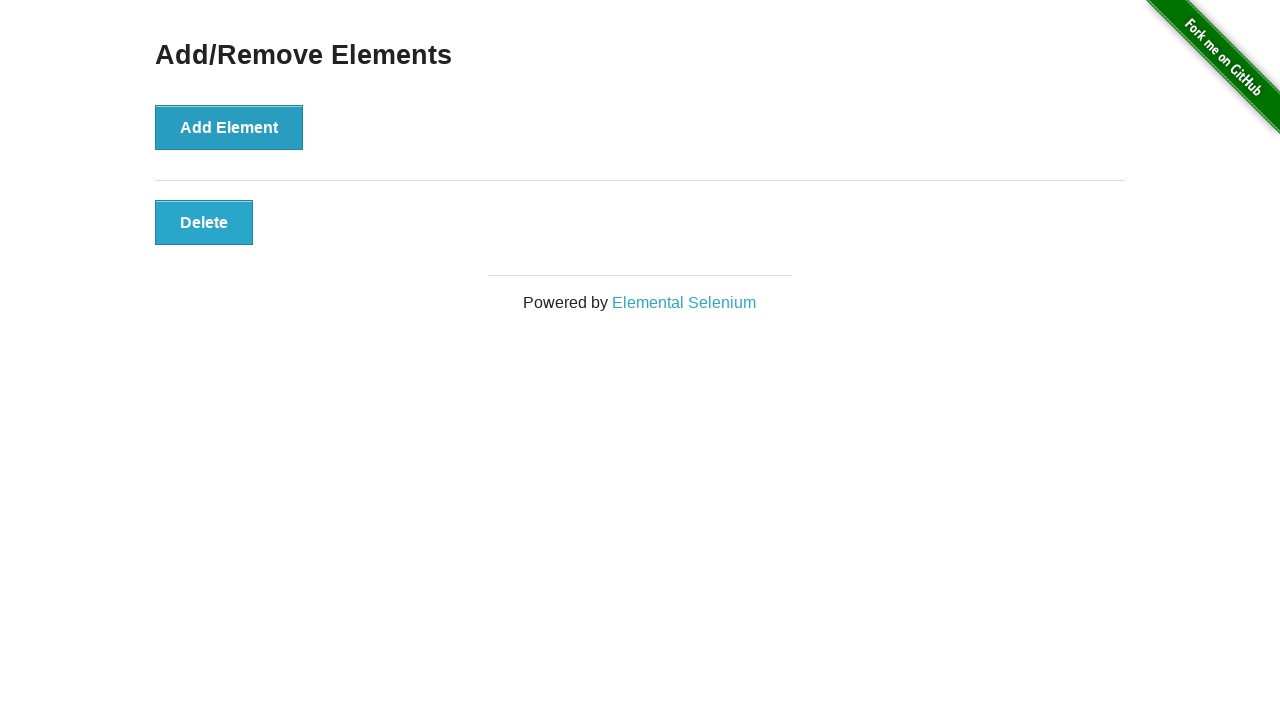

Delete button appeared
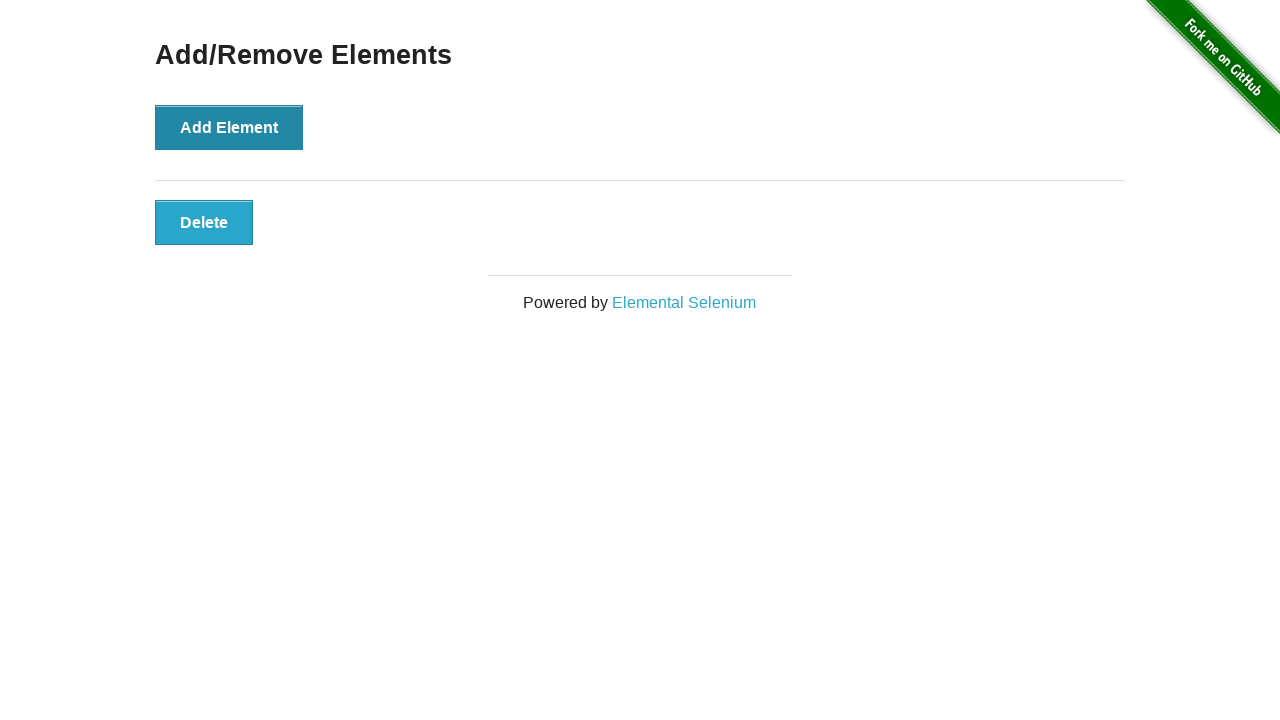

Clicked the Delete button to remove the element at (204, 222) on #elements button
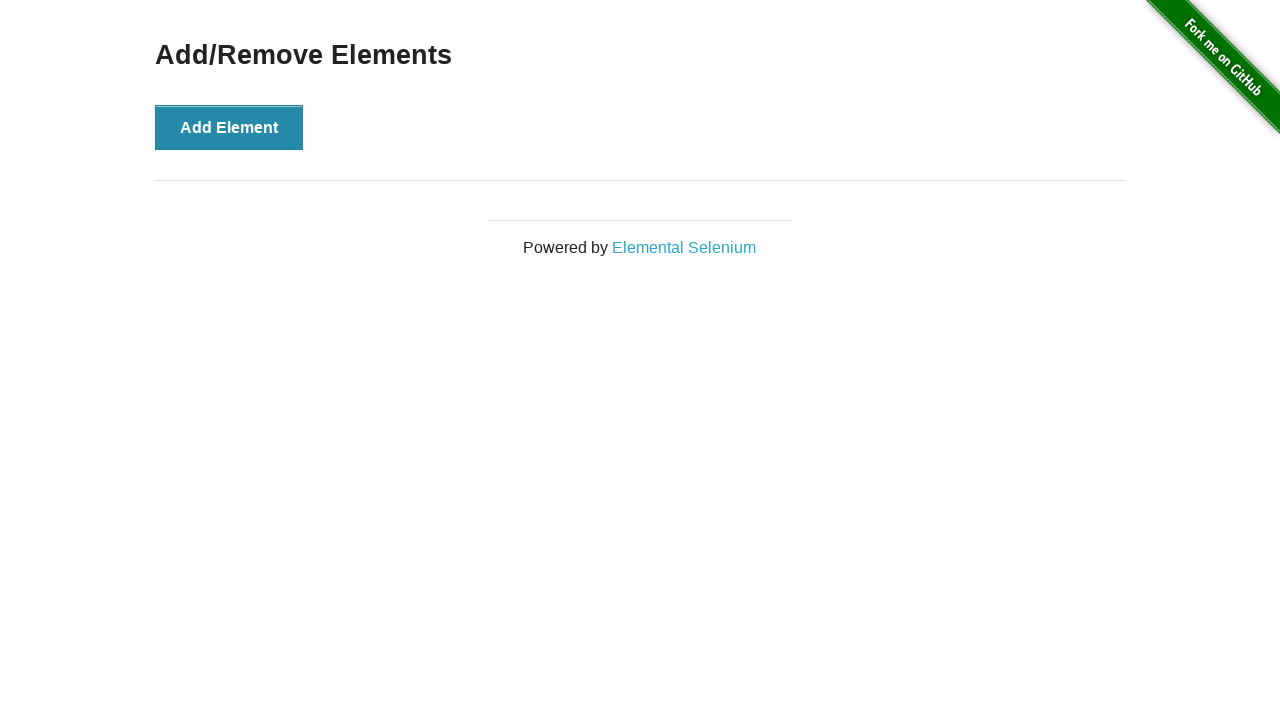

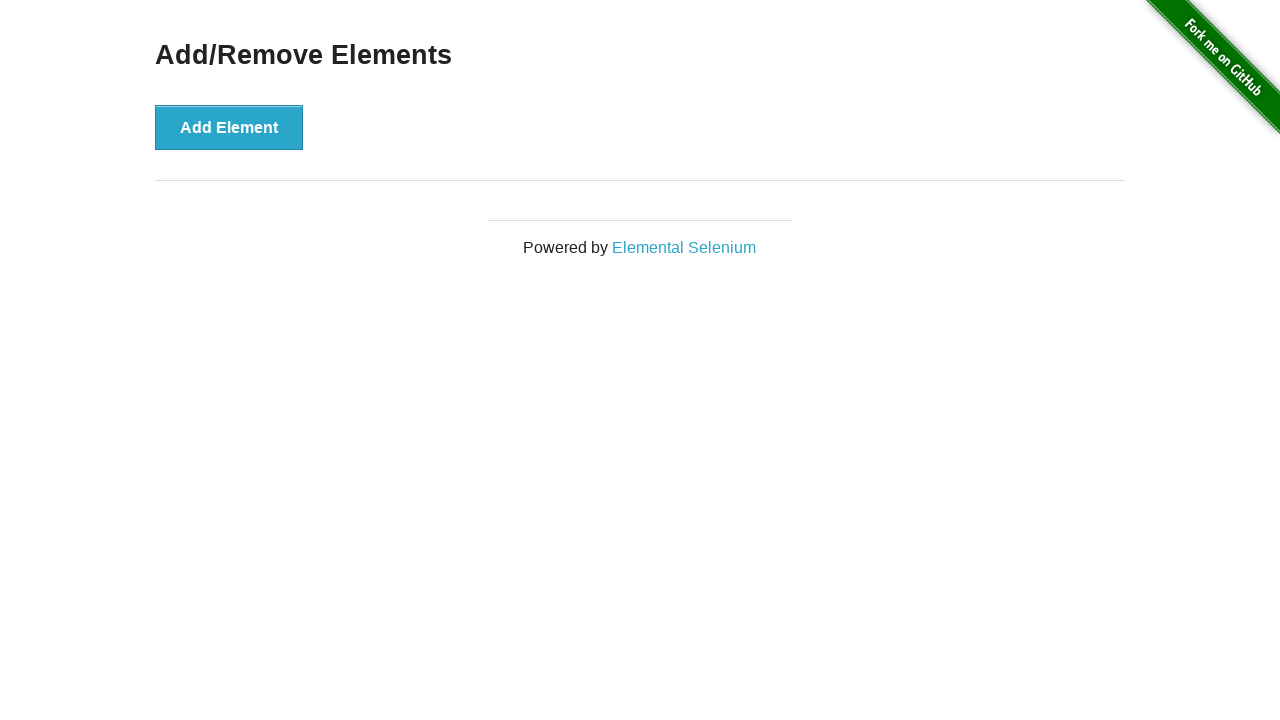